Opens a GitHub user profile page and verifies the page title and user name are displayed correctly

Starting URL: https://github.com/alsalsals

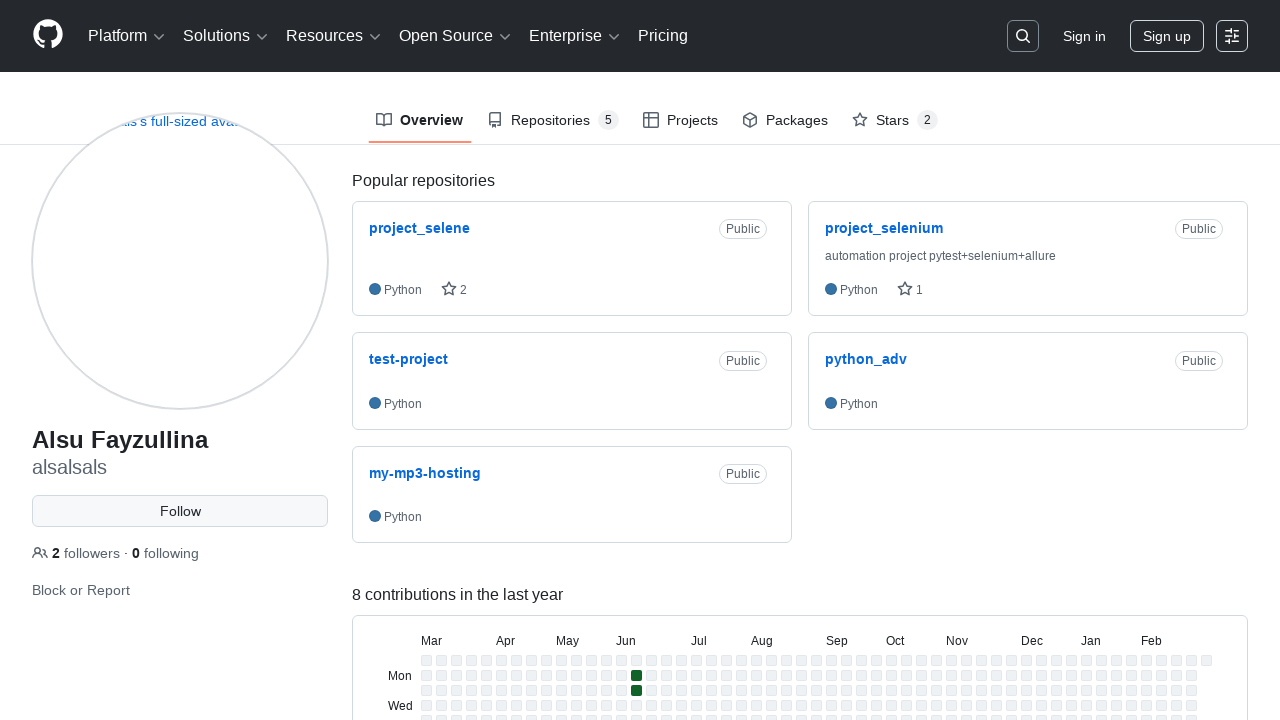

Navigated to GitHub user profile page for alsalsals
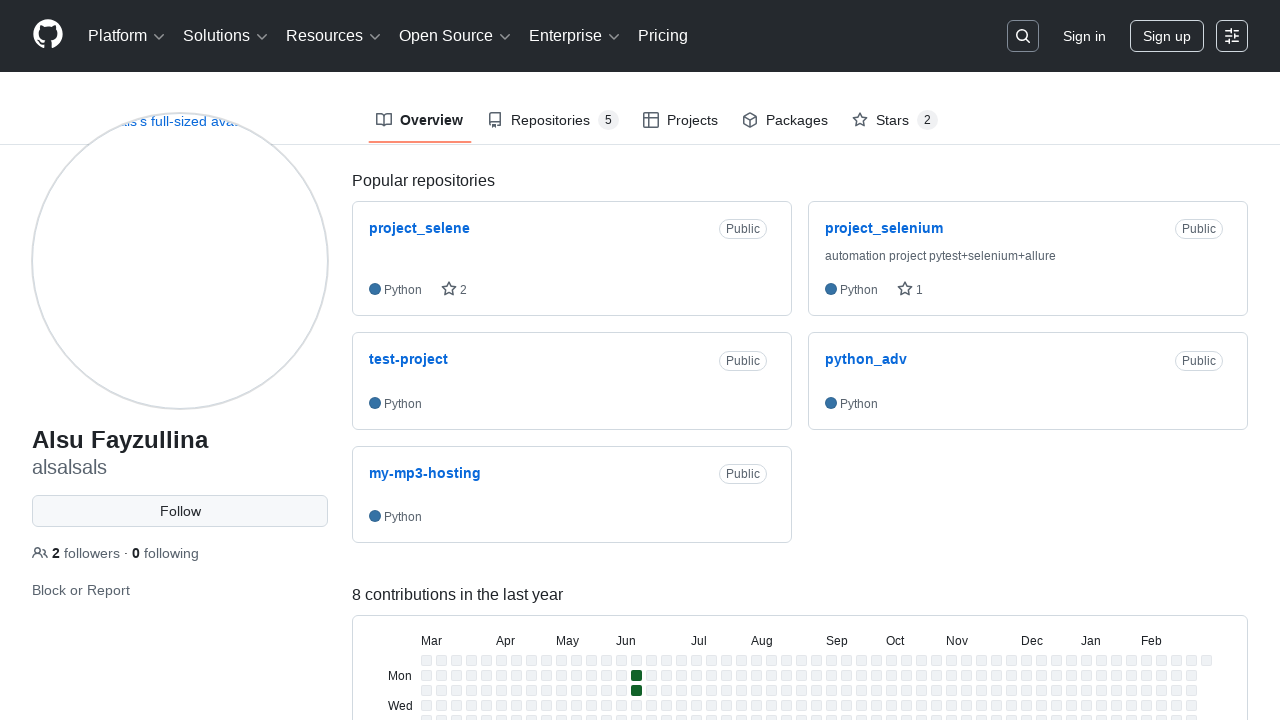

Verified page title contains 'alsalsals (Alsu Fayzullina) · GitHub'
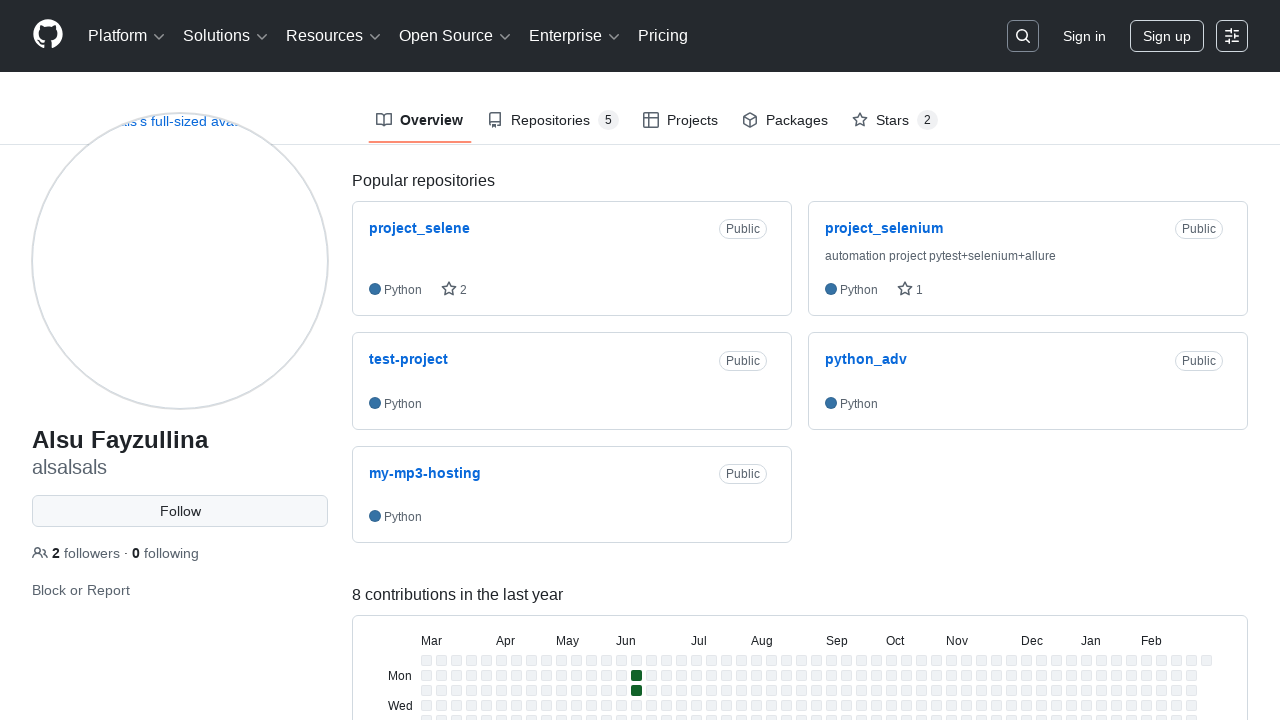

Waited for user name element to load
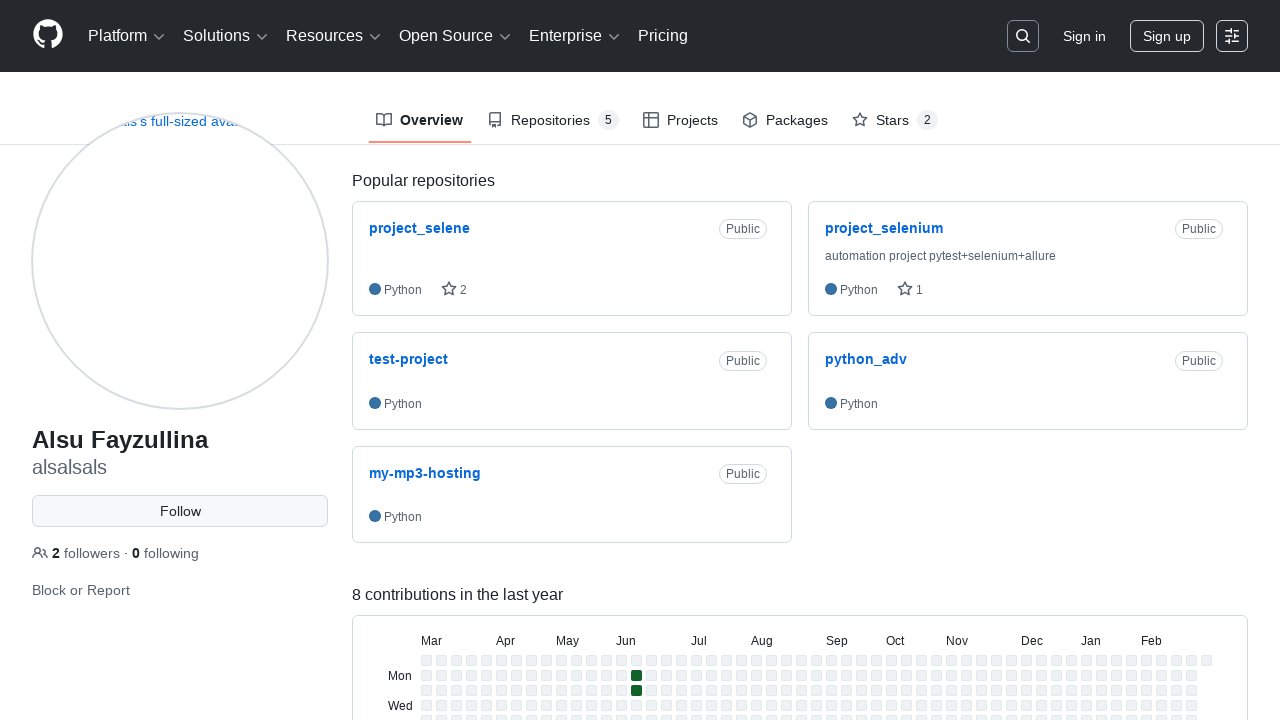

Located user name element
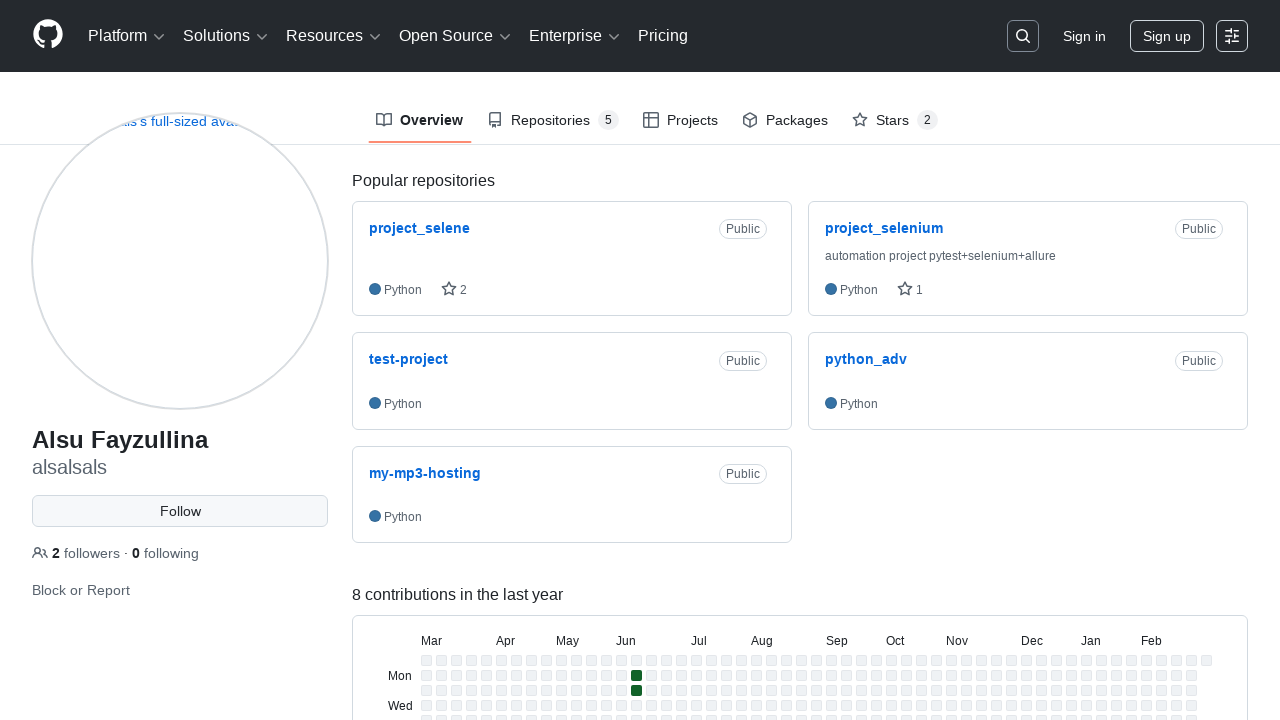

Verified user name 'Alsu Fayzullina' is displayed on the profile
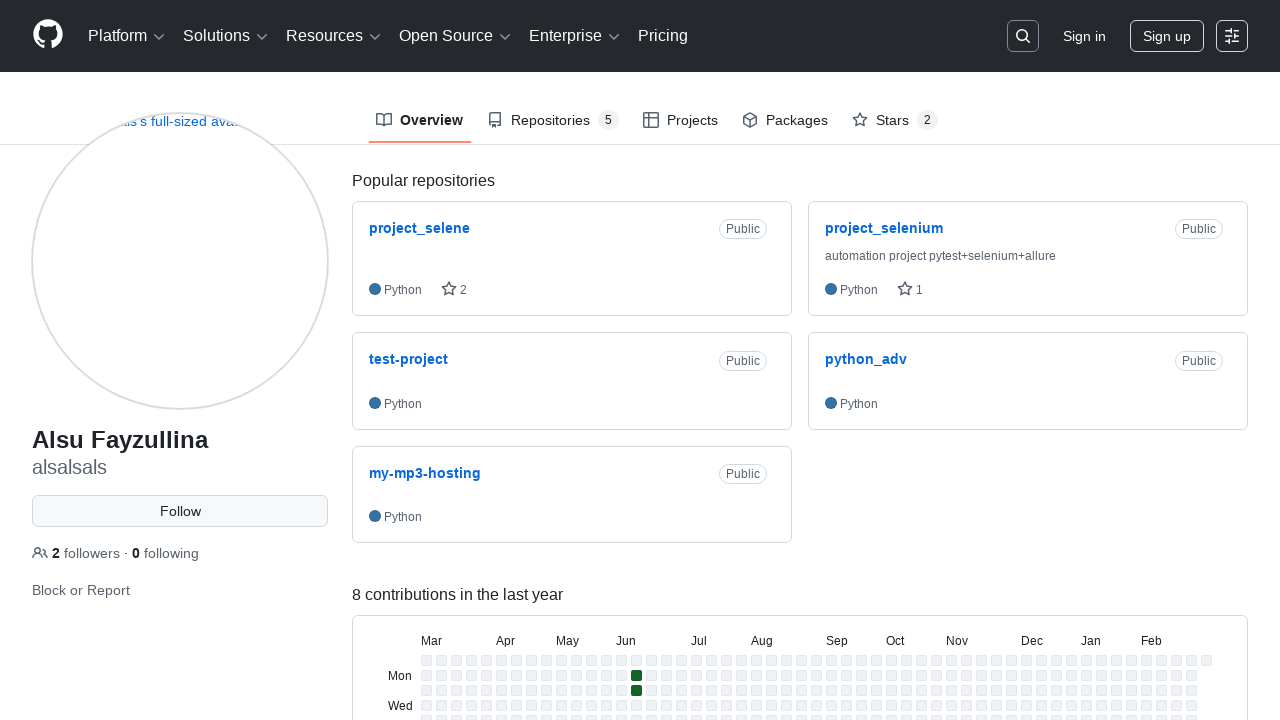

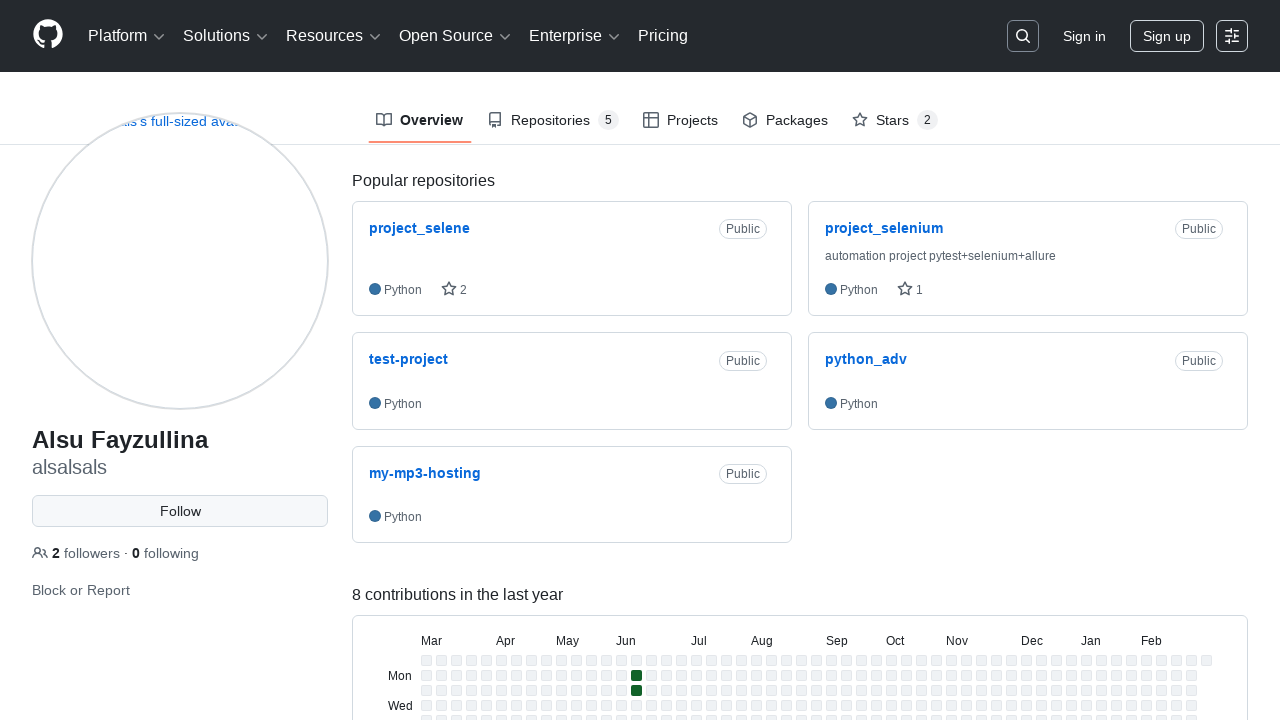